Navigates to Selenium downloads page, scrolls to the Selenium Level Sponsors section, and clicks on the BrowserStack sponsor image

Starting URL: https://www.selenium.dev/downloads/

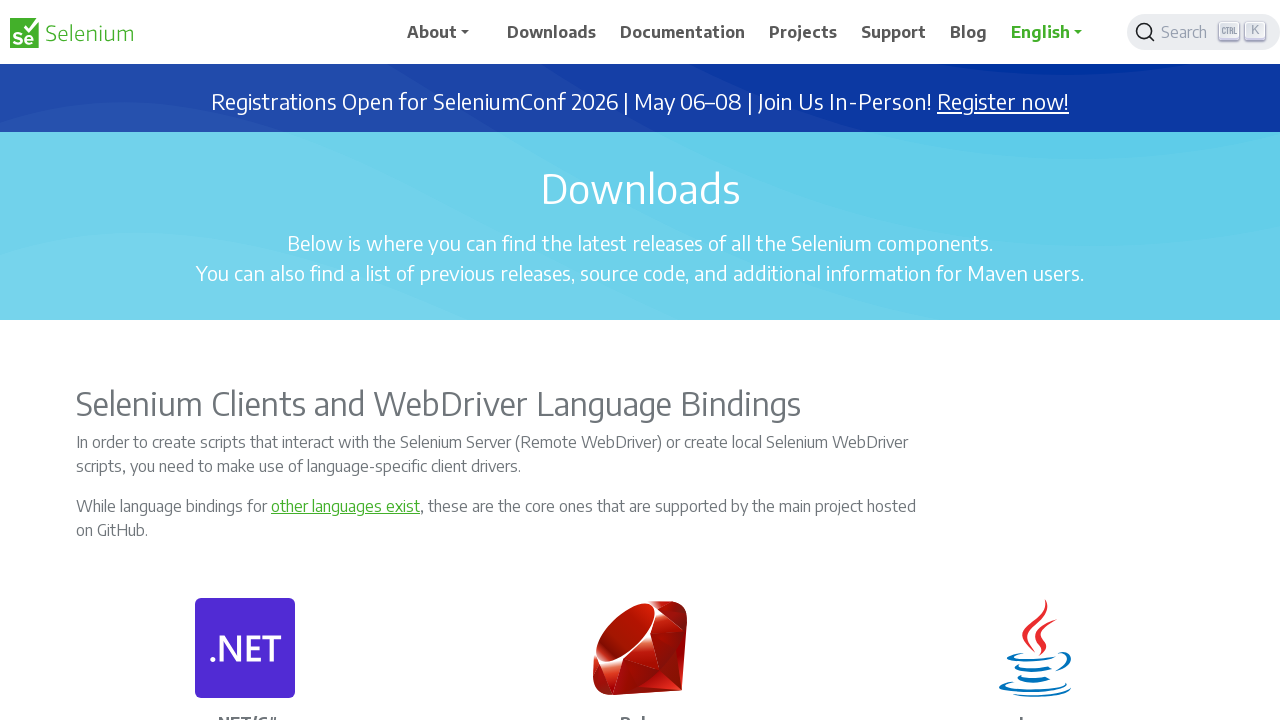

Waited for BrowserStack image element to be present
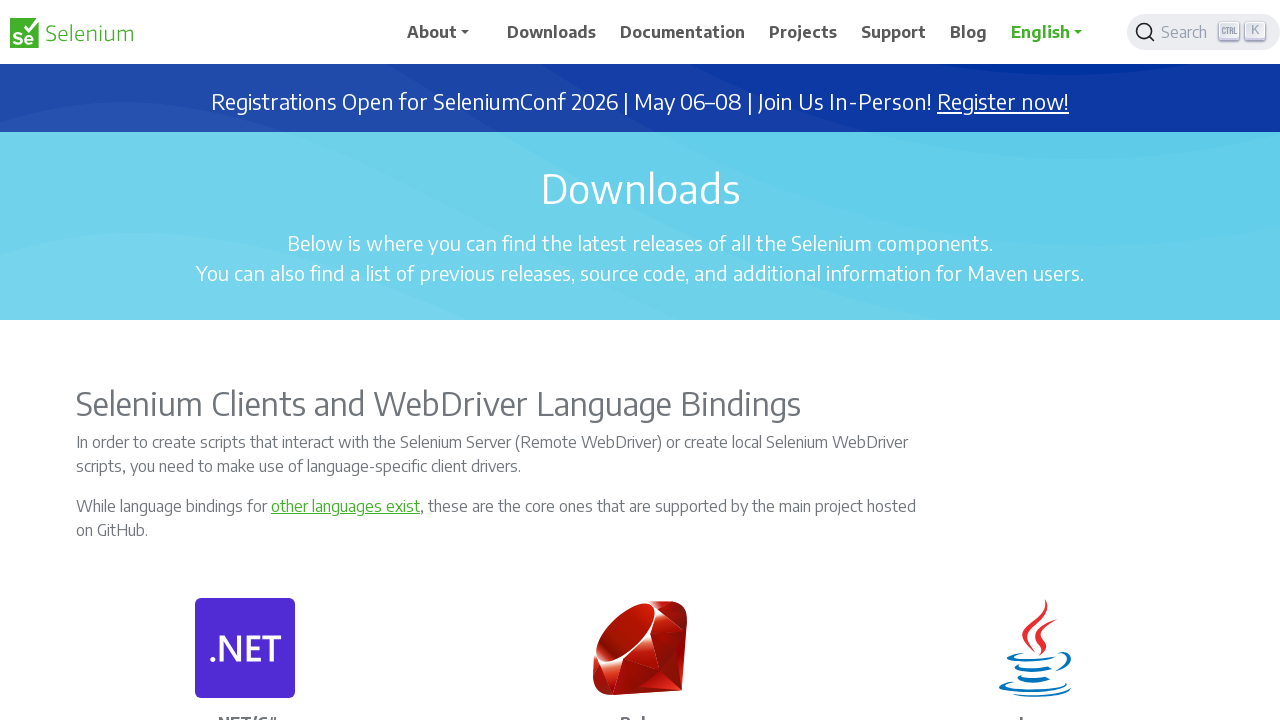

Located the Selenium Level Sponsors section heading
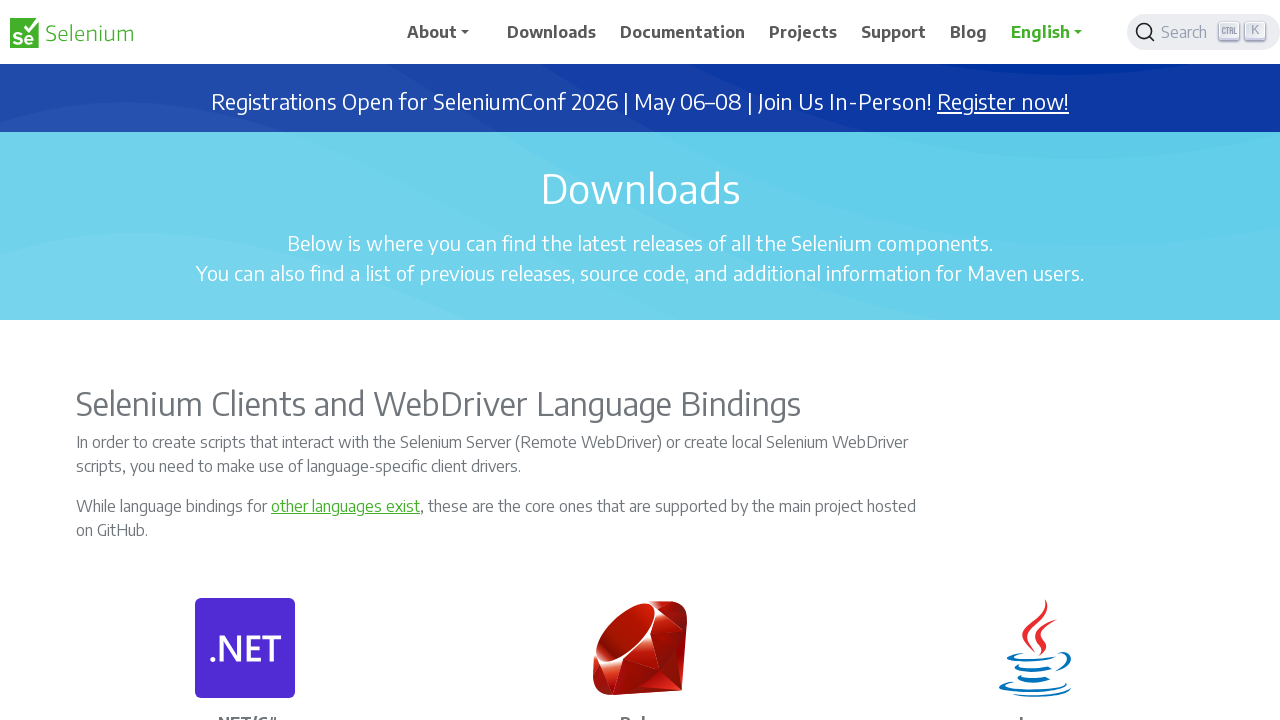

Scrolled to the Selenium Level Sponsors section
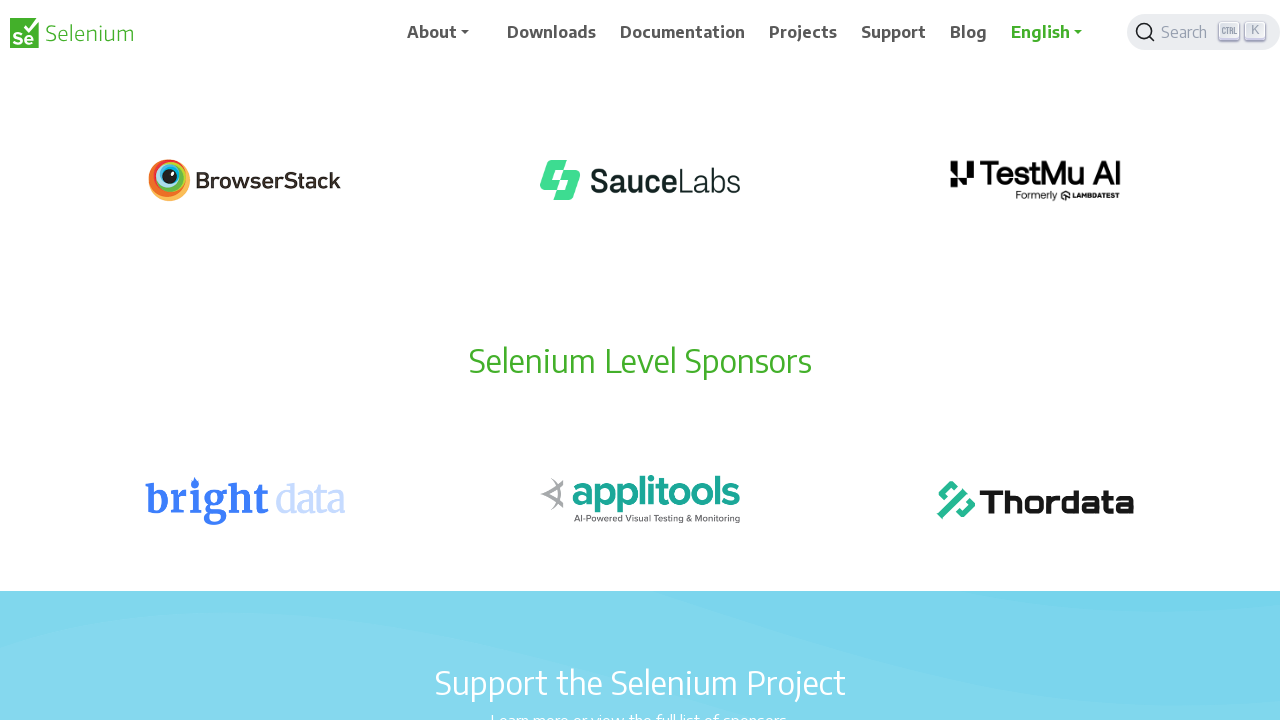

Clicked on the BrowserStack sponsor image at (245, 180) on img[alt='BrowserStack']
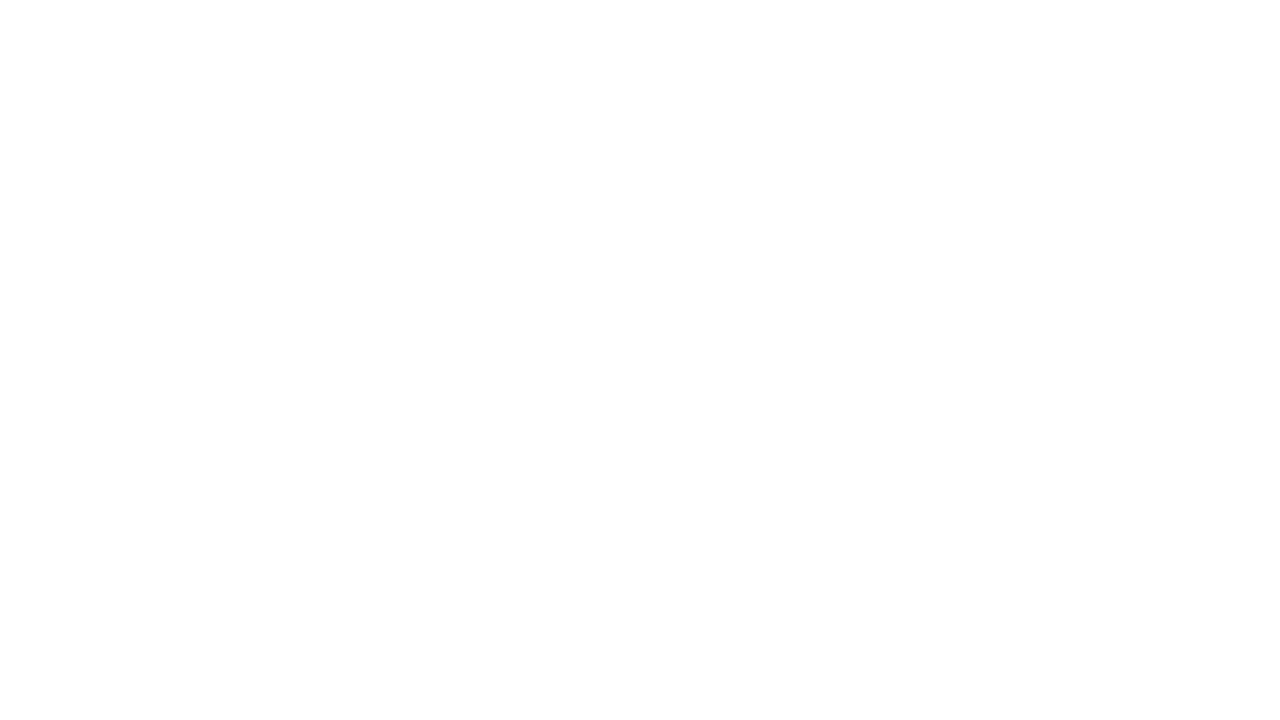

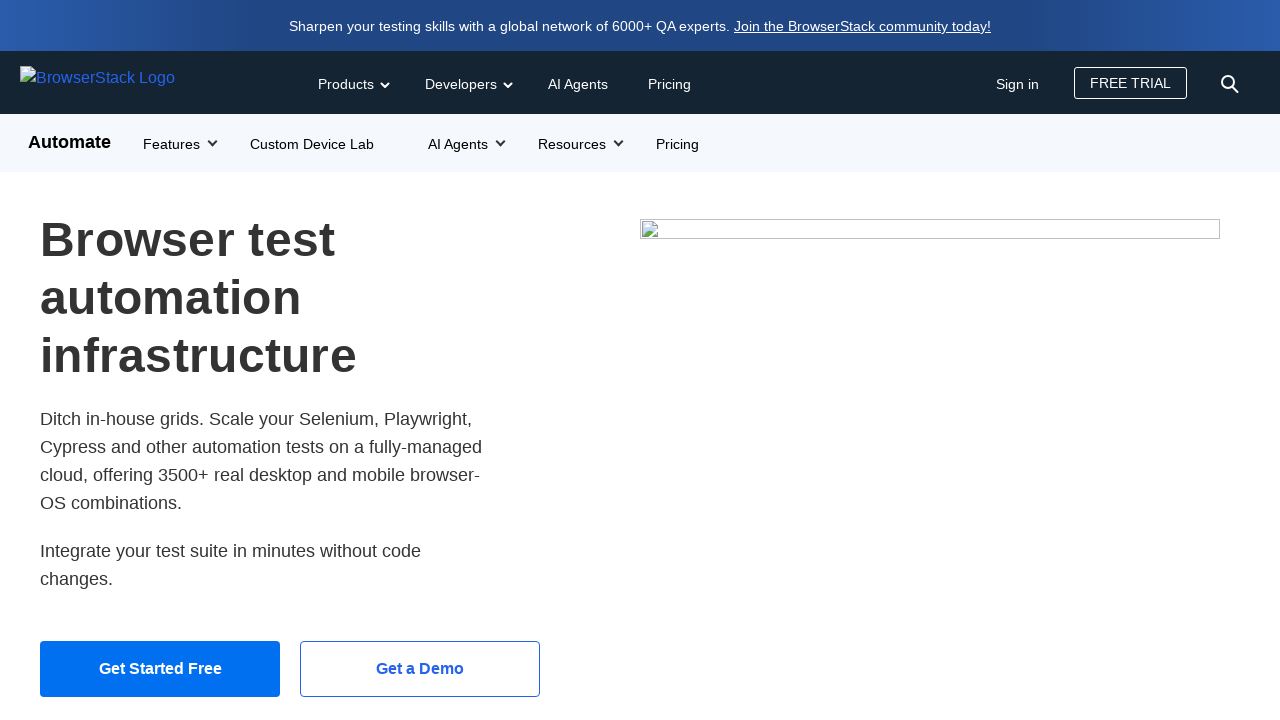